Tests Inputs page by entering numeric values into the number input field

Starting URL: https://the-internet.herokuapp.com/

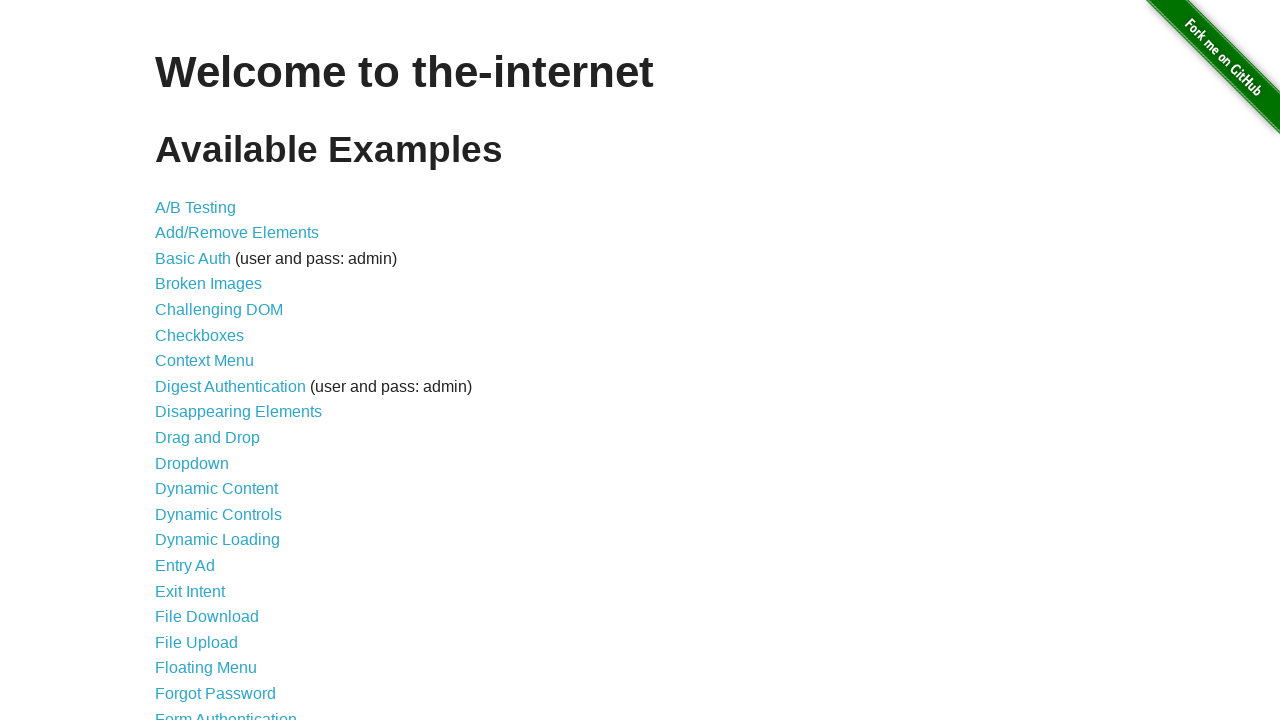

Clicked on Inputs link at (176, 361) on text=Inputs
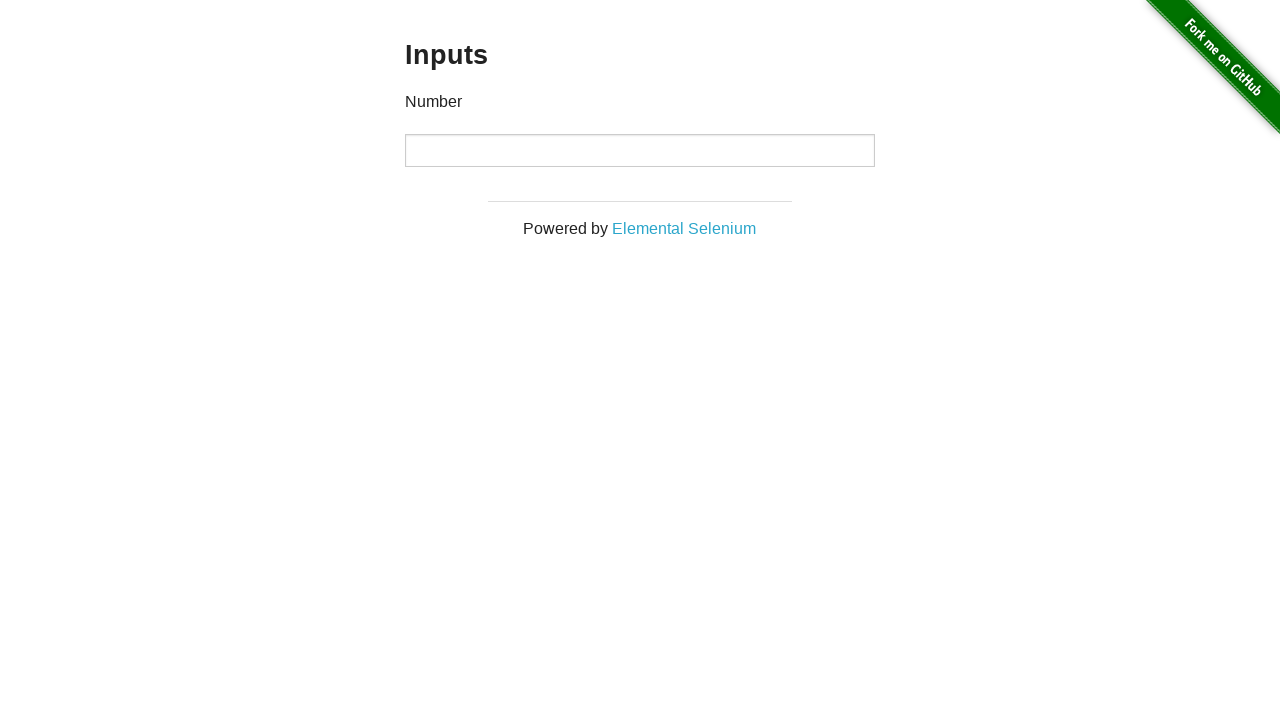

Number input field appeared
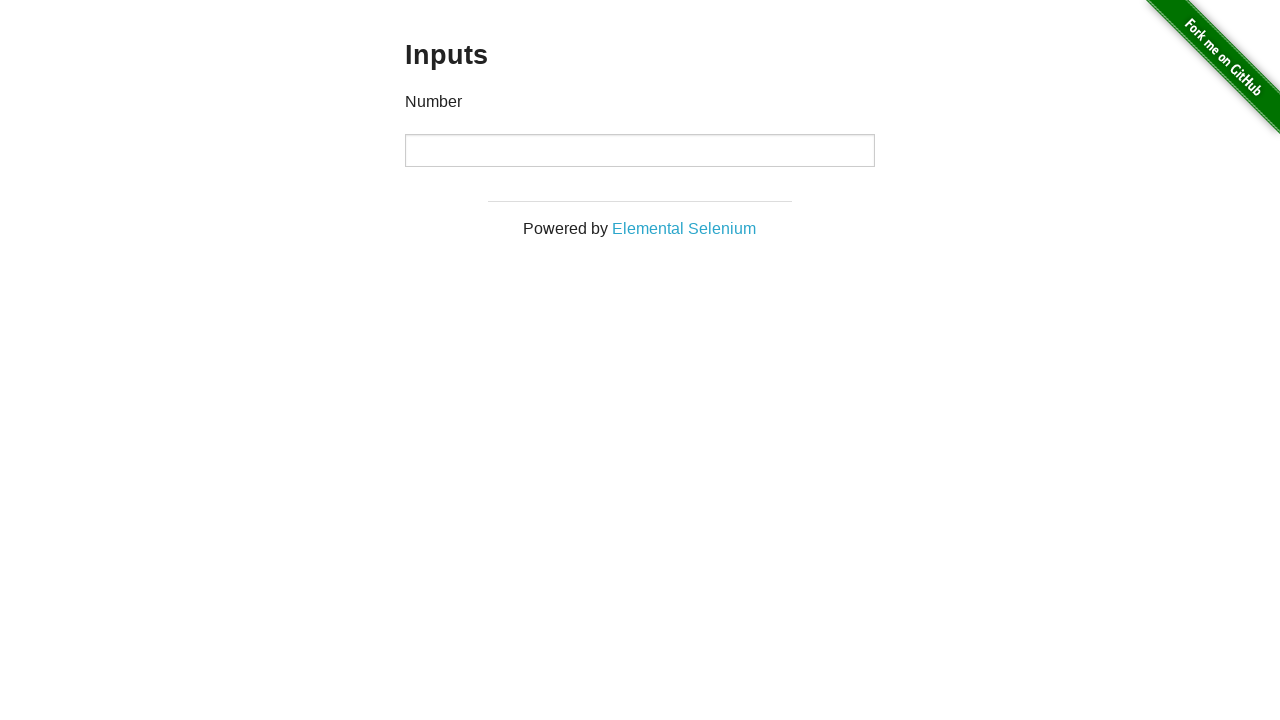

Filled number input field with value '1234567890' on input[type='number']
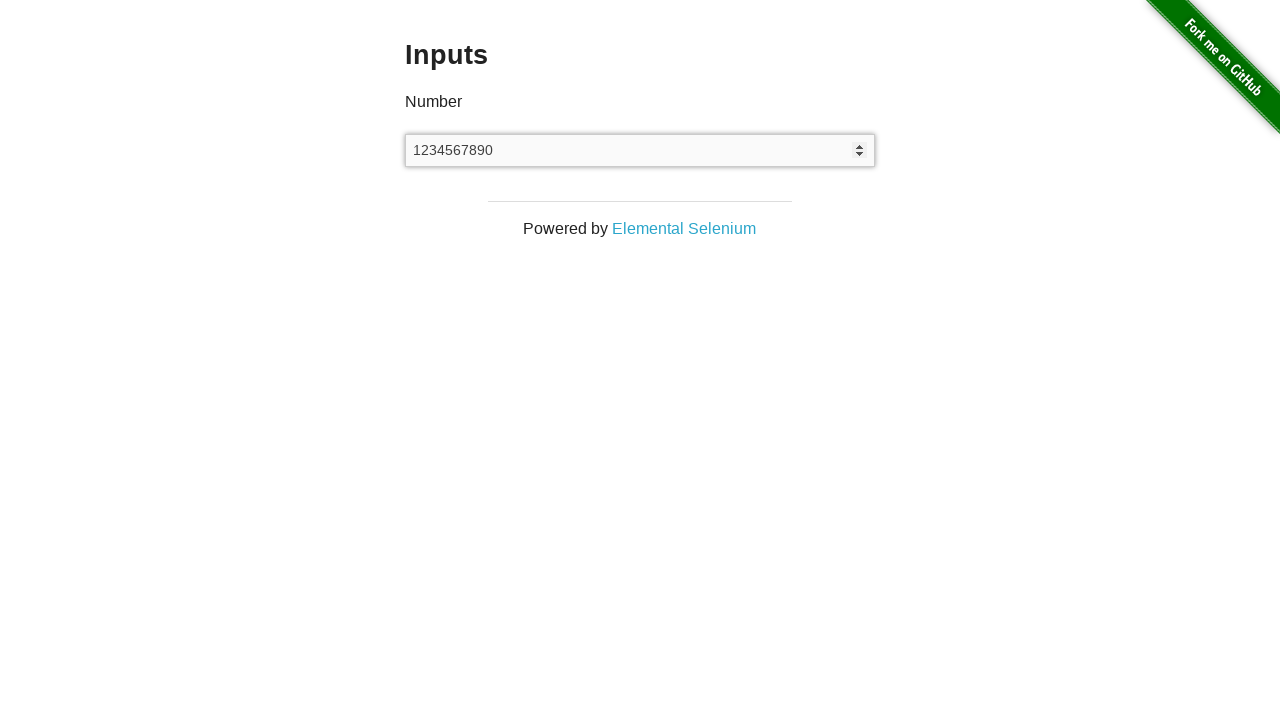

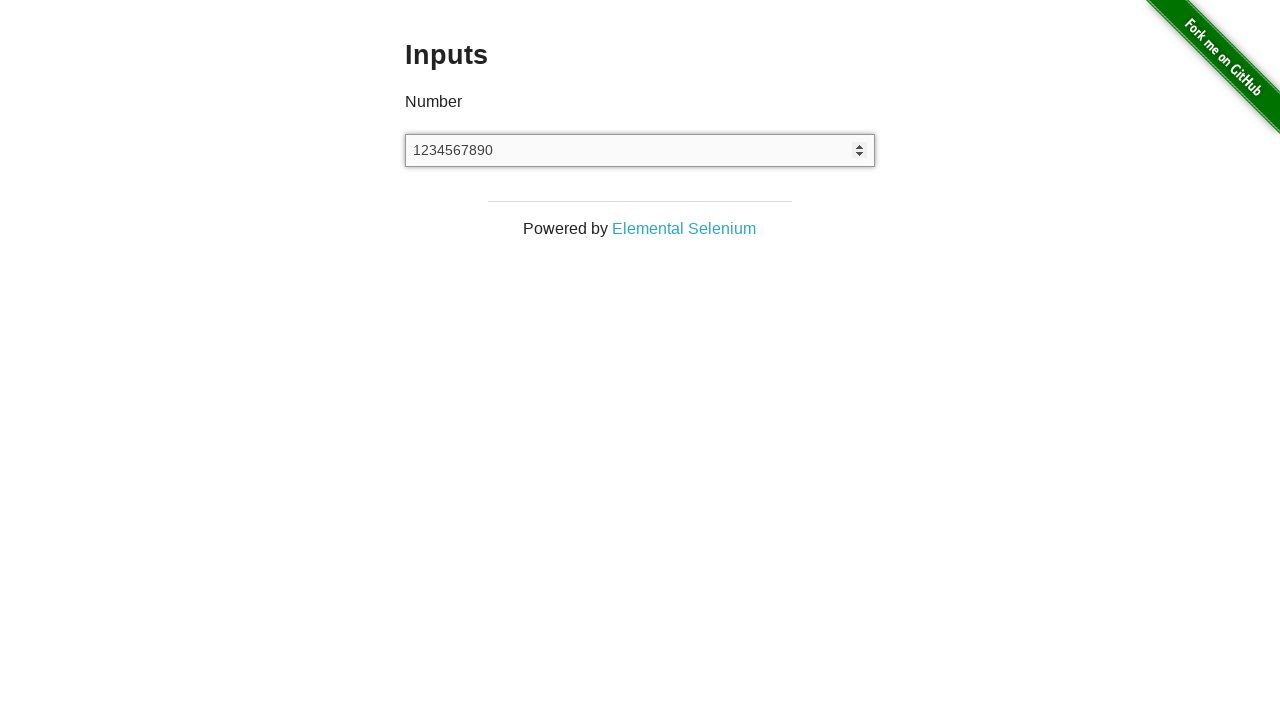